Tests JavaScript alert handling by triggering different alert types and accepting/dismissing them

Starting URL: https://the-internet.herokuapp.com/javascript_alerts

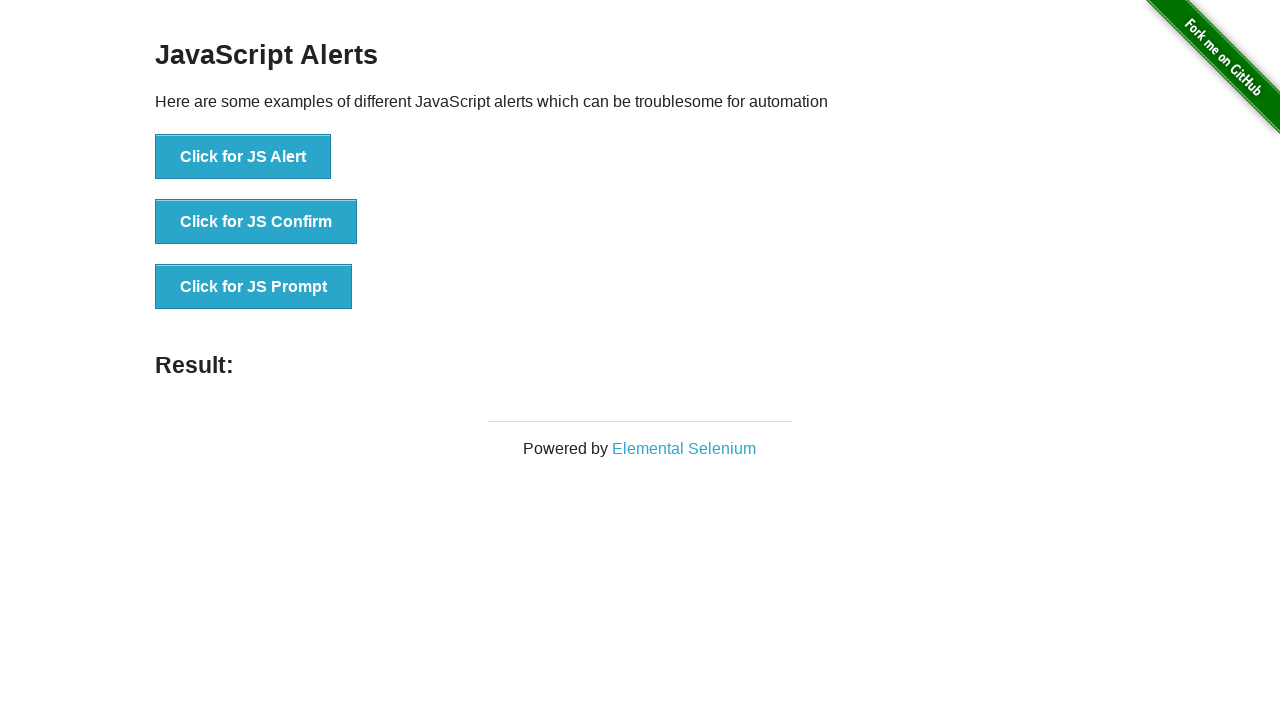

Clicked JS Alert button at (243, 157) on button[onclick='jsAlert()']
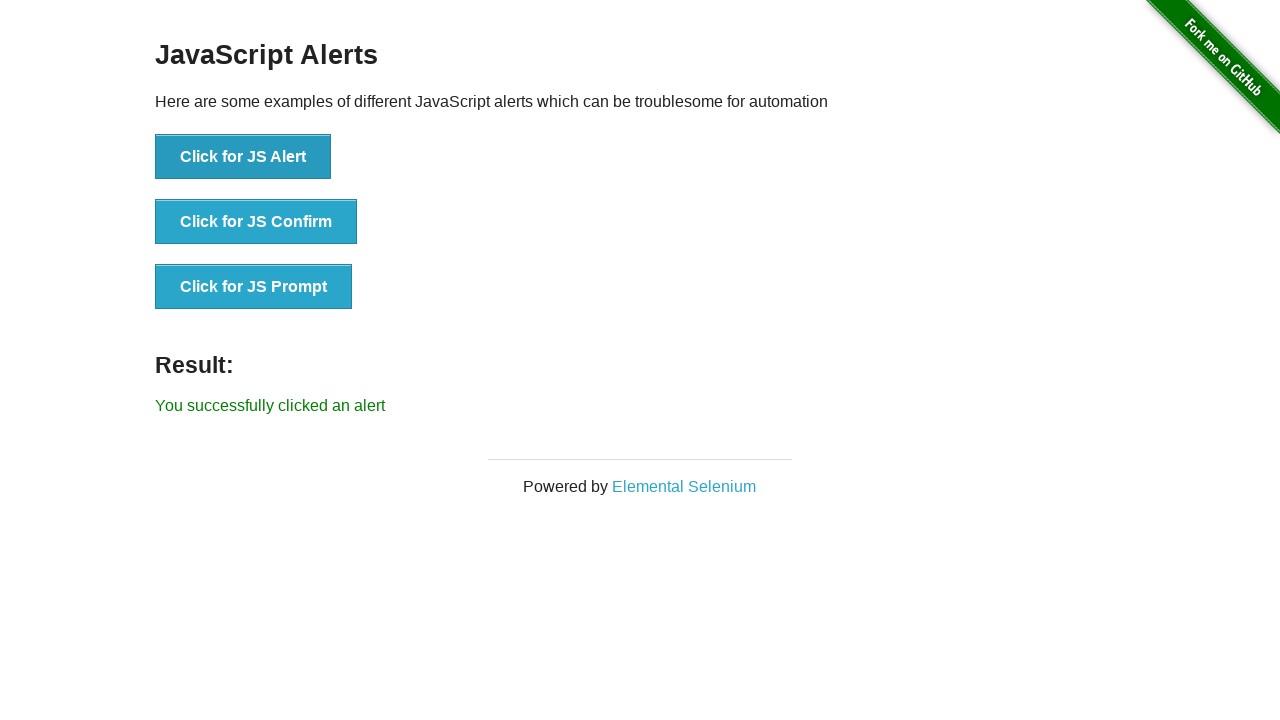

Set up dialog handler to accept alerts
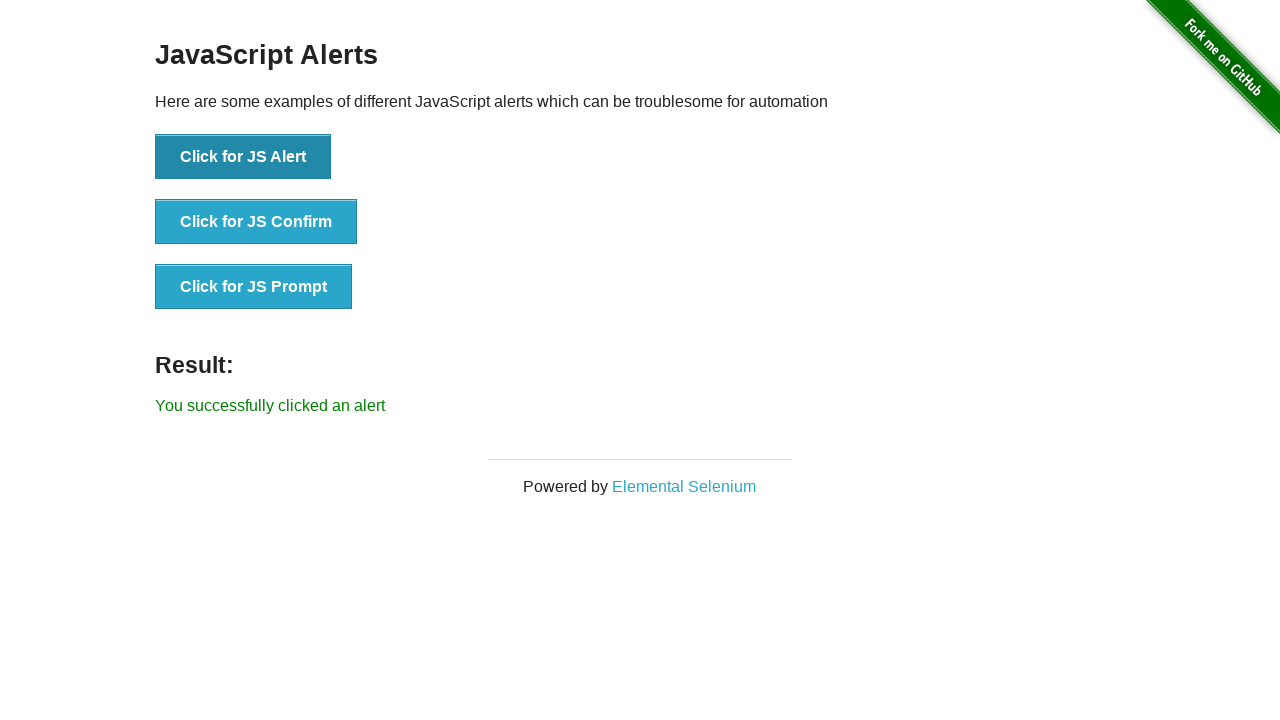

Clicked JS Alert button and accepted the alert at (243, 157) on button[onclick='jsAlert()']
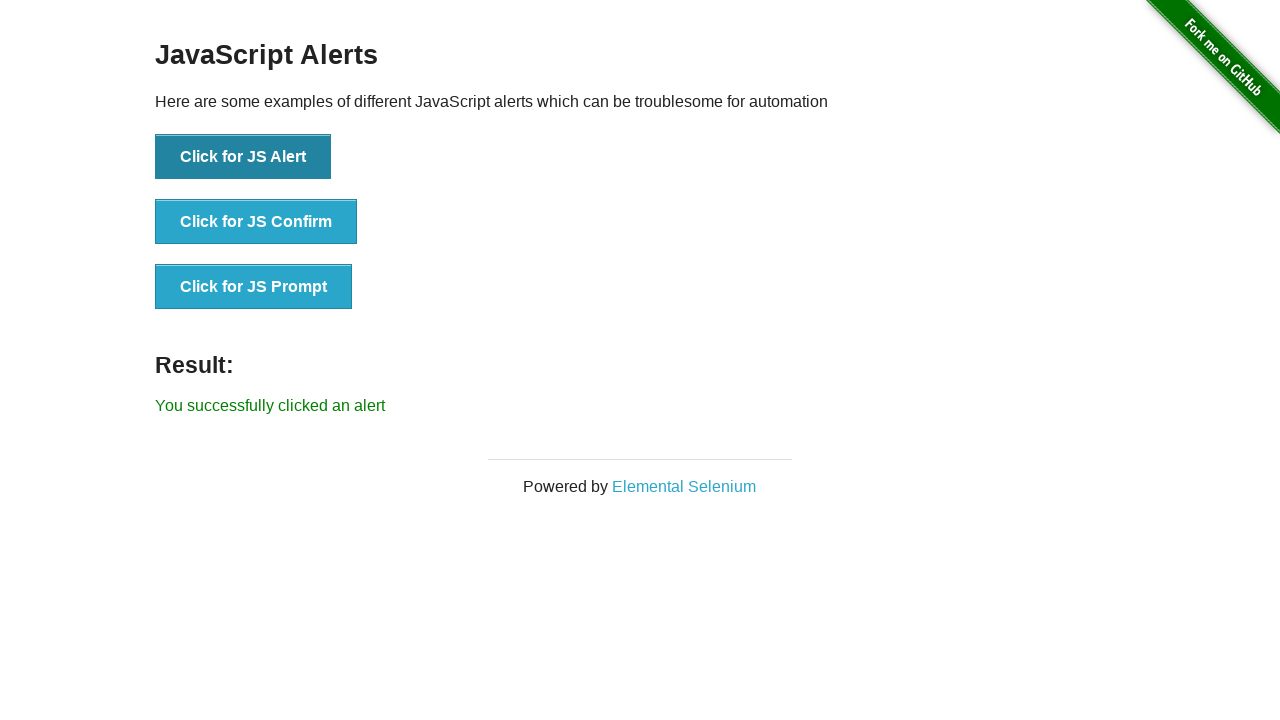

Set up dialog handler to dismiss confirm dialog
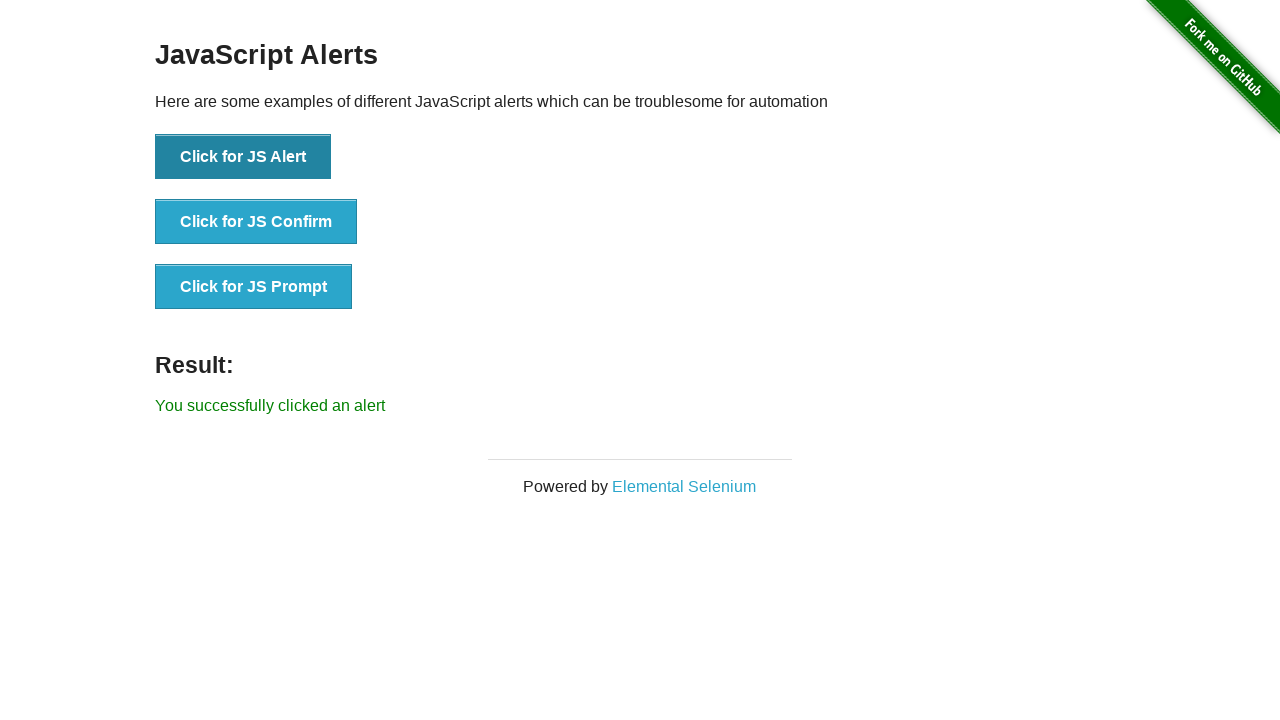

Clicked JS Confirm button and dismissed the dialog at (256, 222) on button[onclick='jsConfirm()']
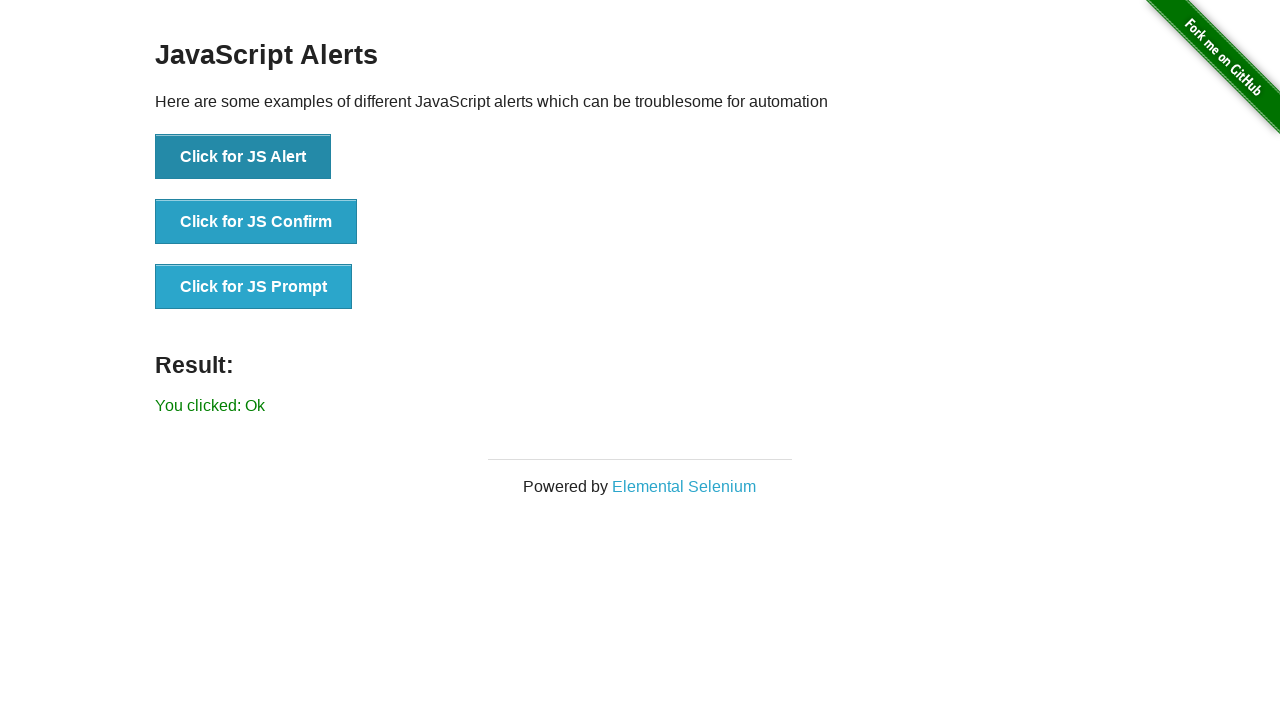

Set up dialog handler to accept confirm dialog
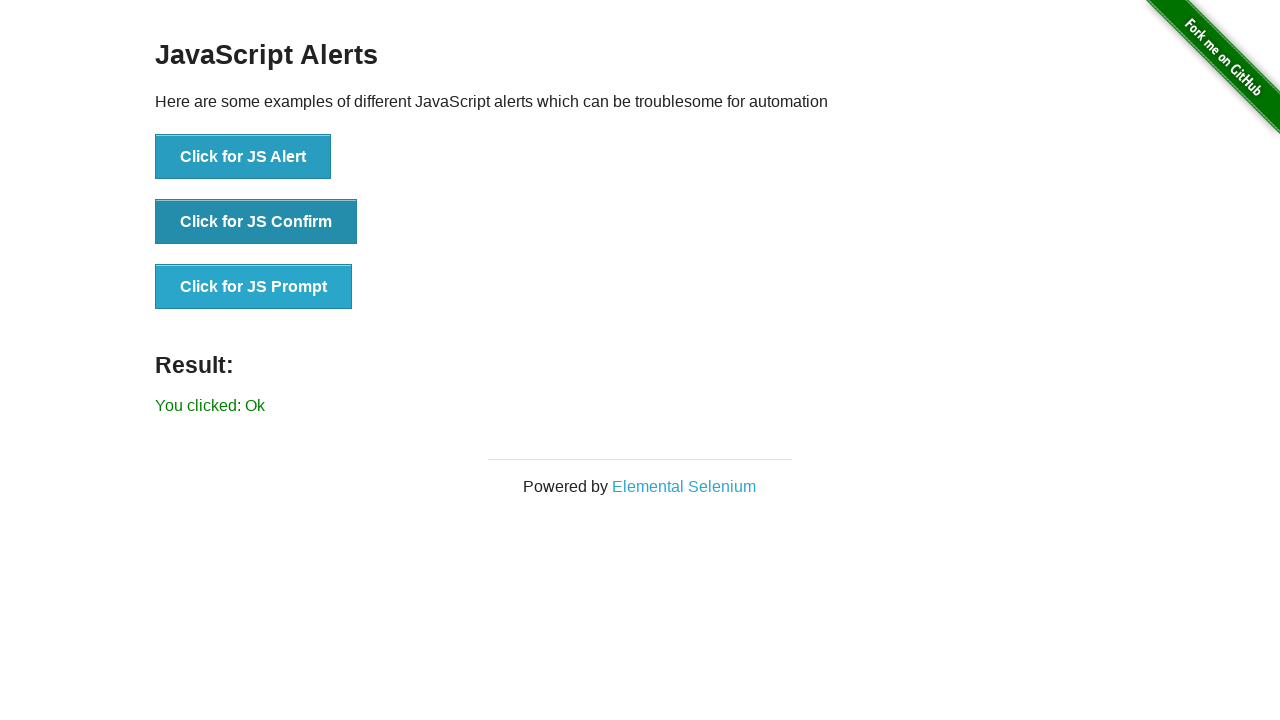

Clicked JS Confirm button and accepted the dialog at (256, 222) on button[onclick='jsConfirm()']
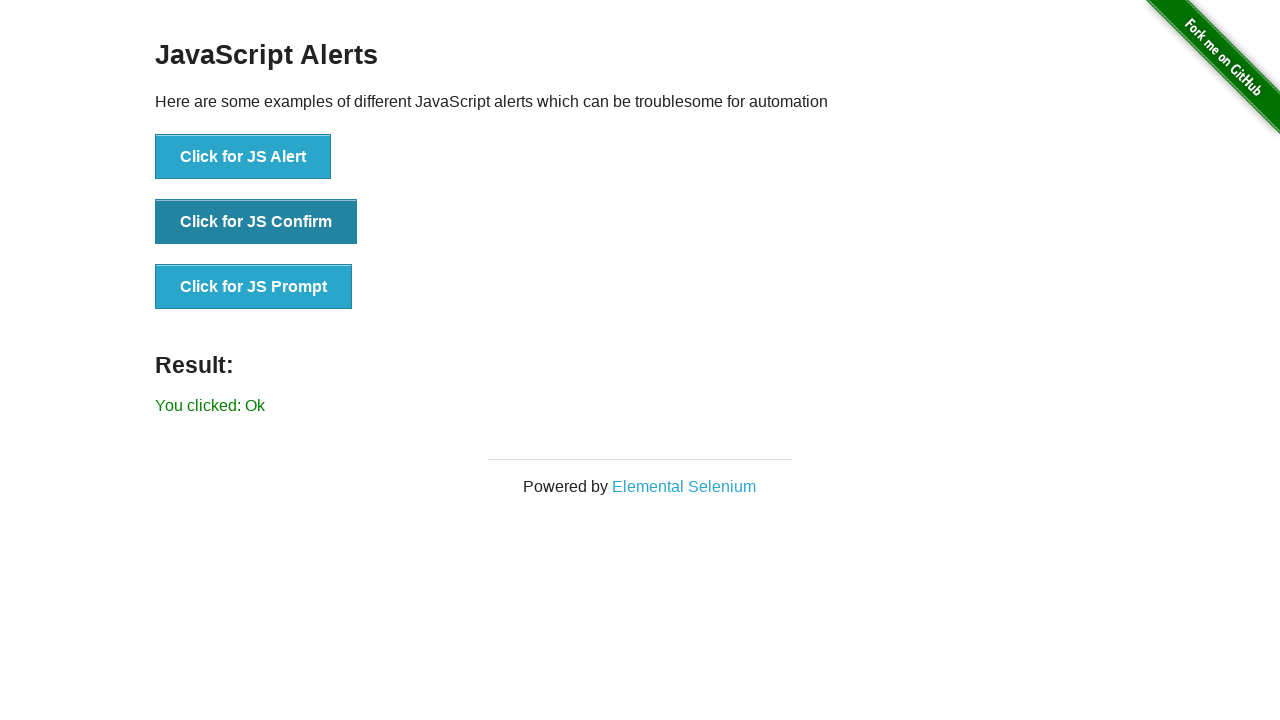

Set up dialog handler to accept prompt with text 'Pass'
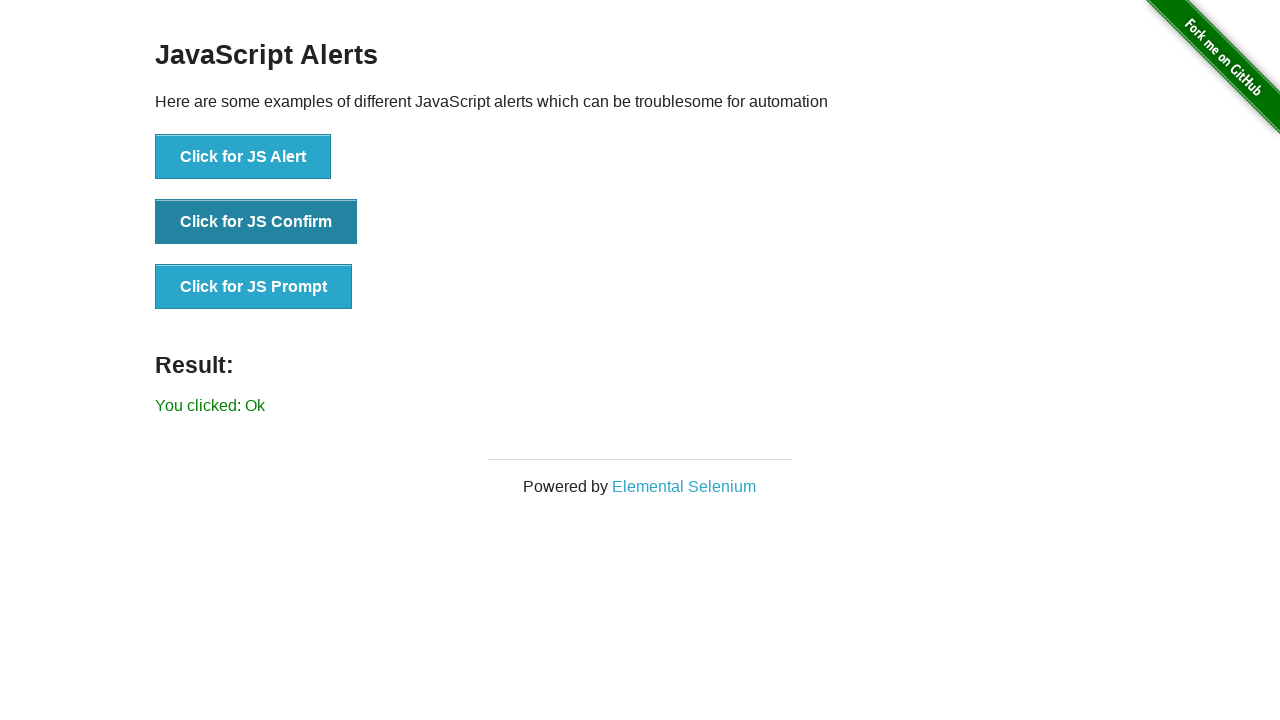

Clicked JS Prompt button and entered 'Pass' in the prompt at (254, 287) on button[onclick='jsPrompt()']
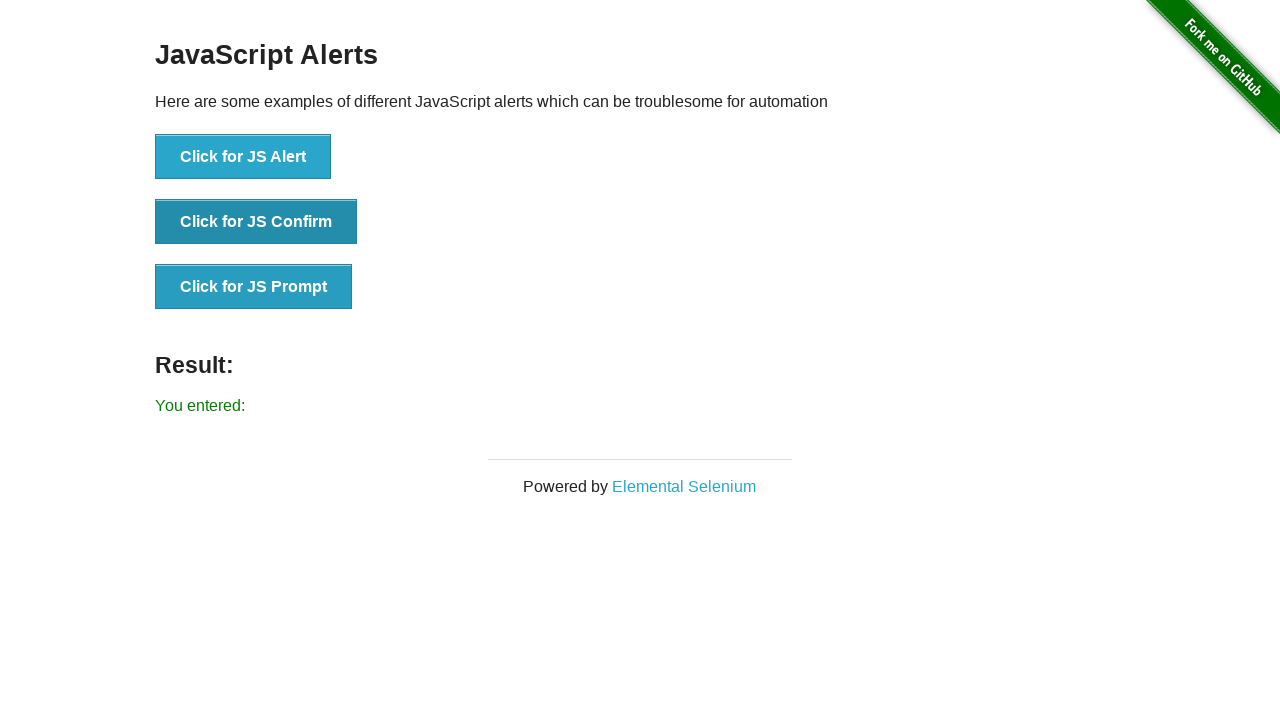

Result message appeared on the page
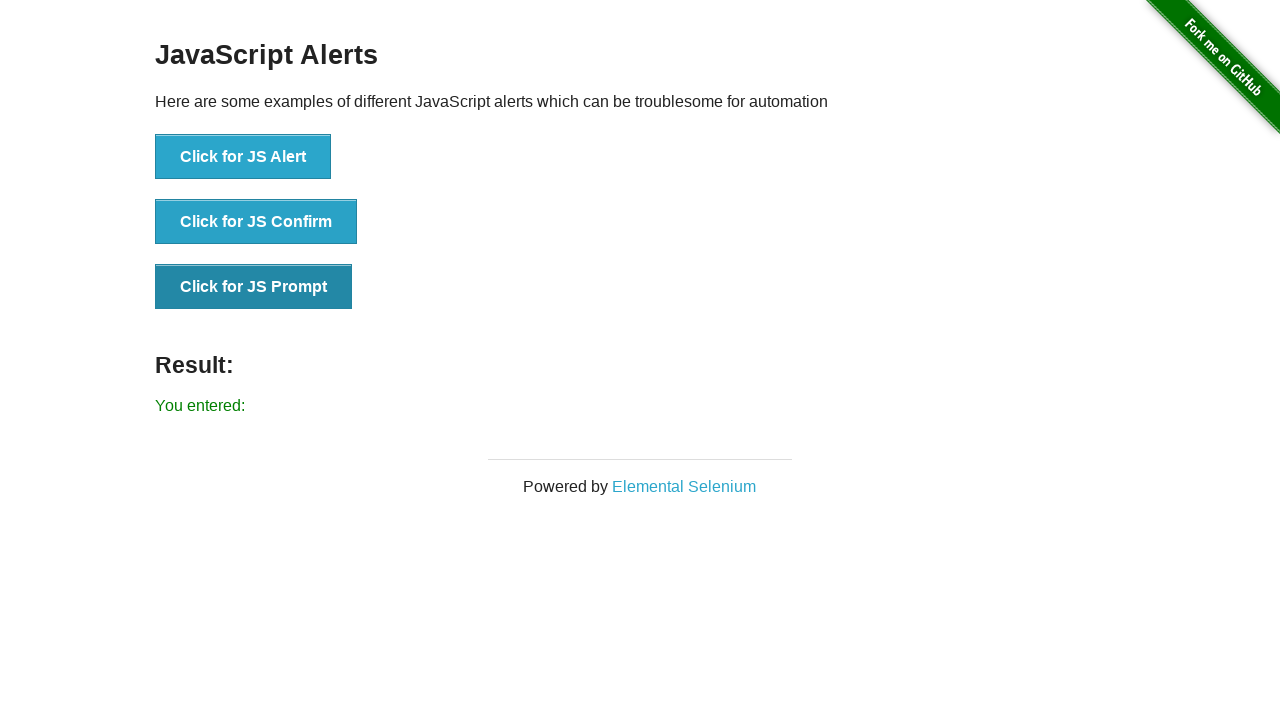

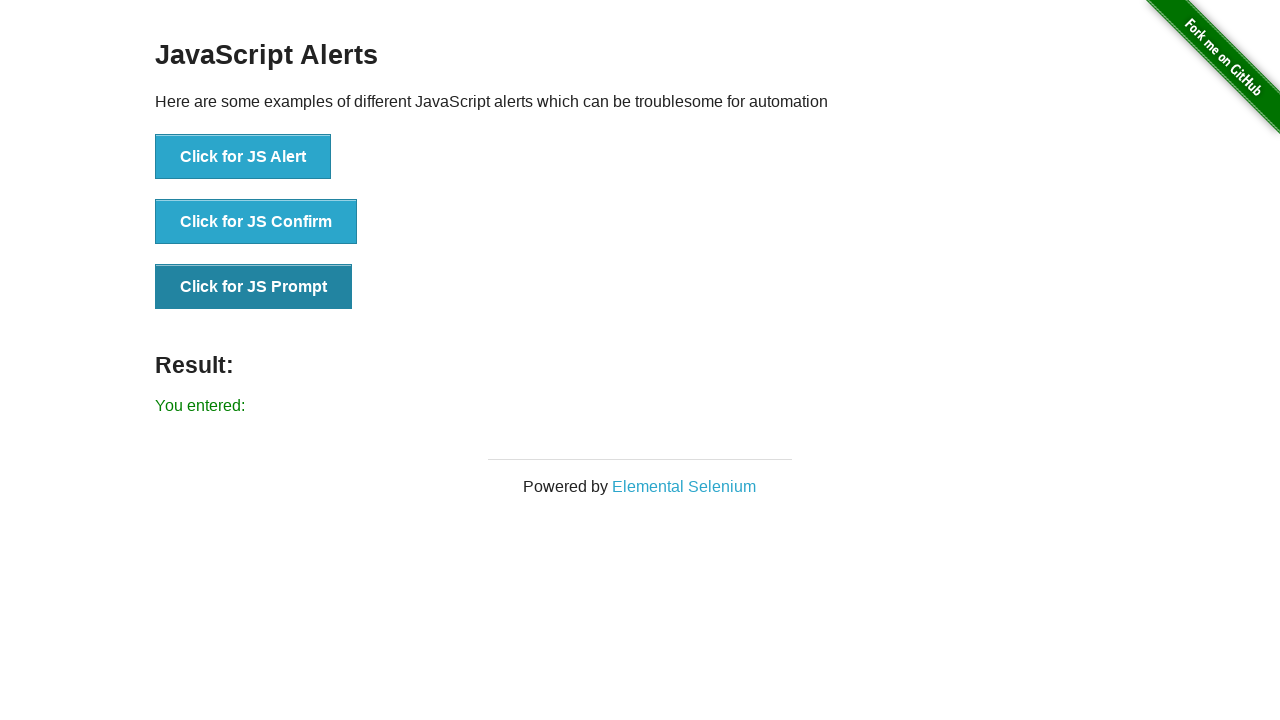